Tests login form validation by entering invalid credentials and verifying the error message displayed in the UI

Starting URL: https://www.saucedemo.com/

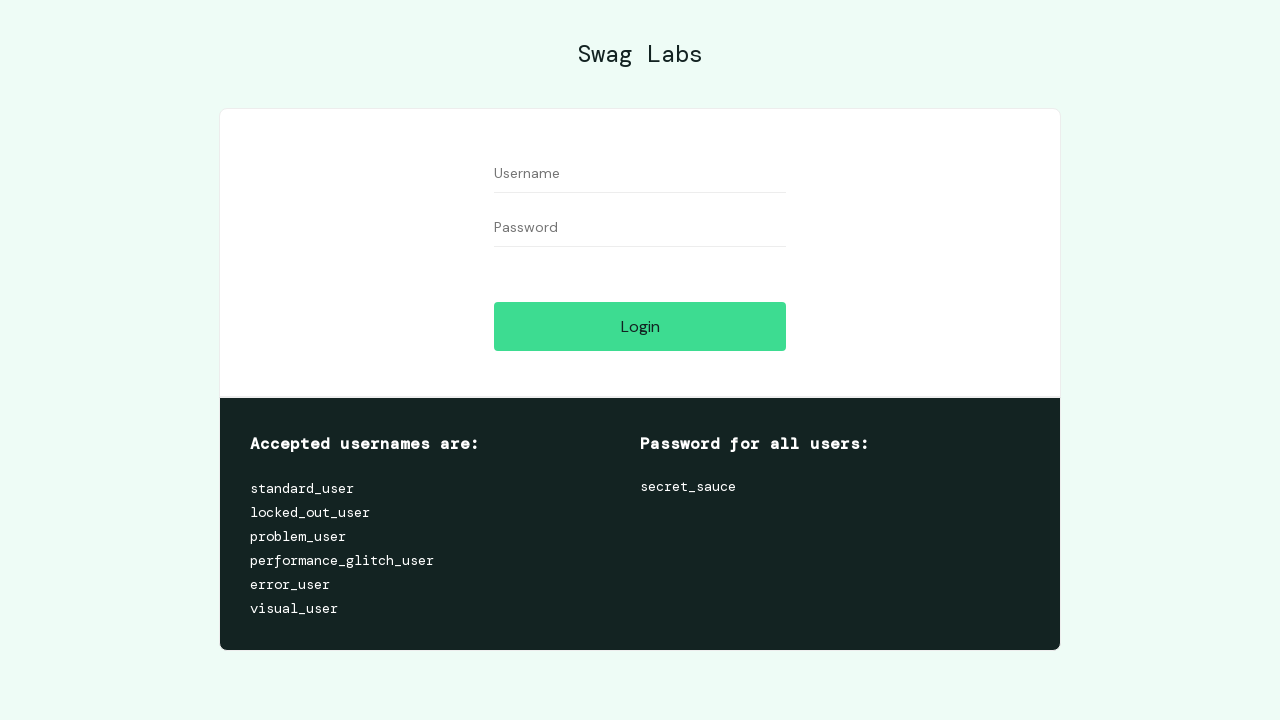

Filled username field with 'Admin' on #user-name
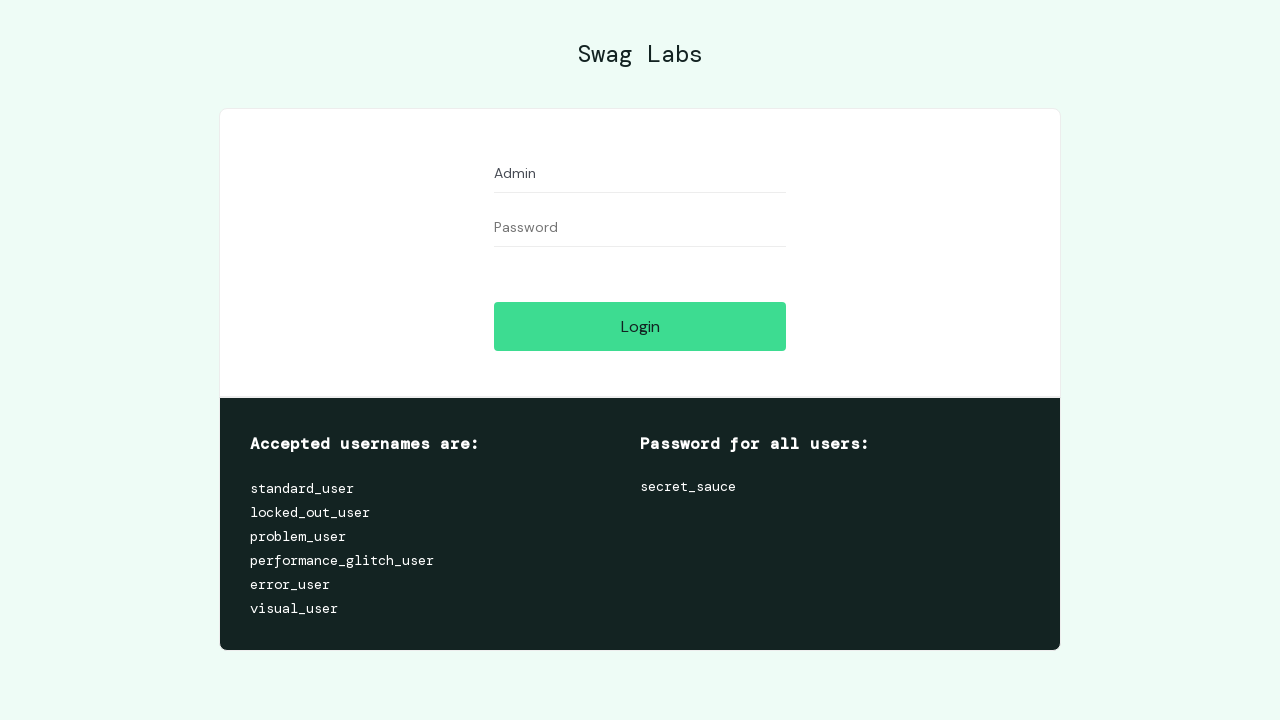

Filled password field with 'Admin' on #password
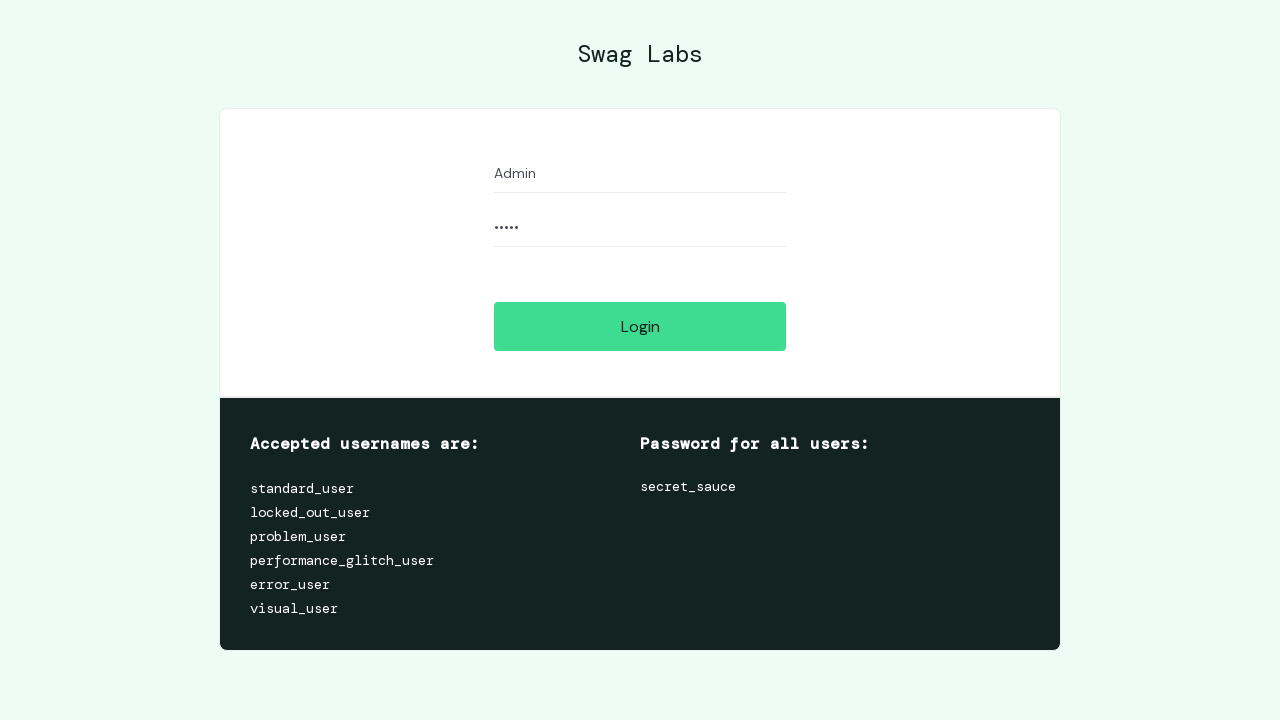

Clicked login button at (640, 326) on [name='login-button']
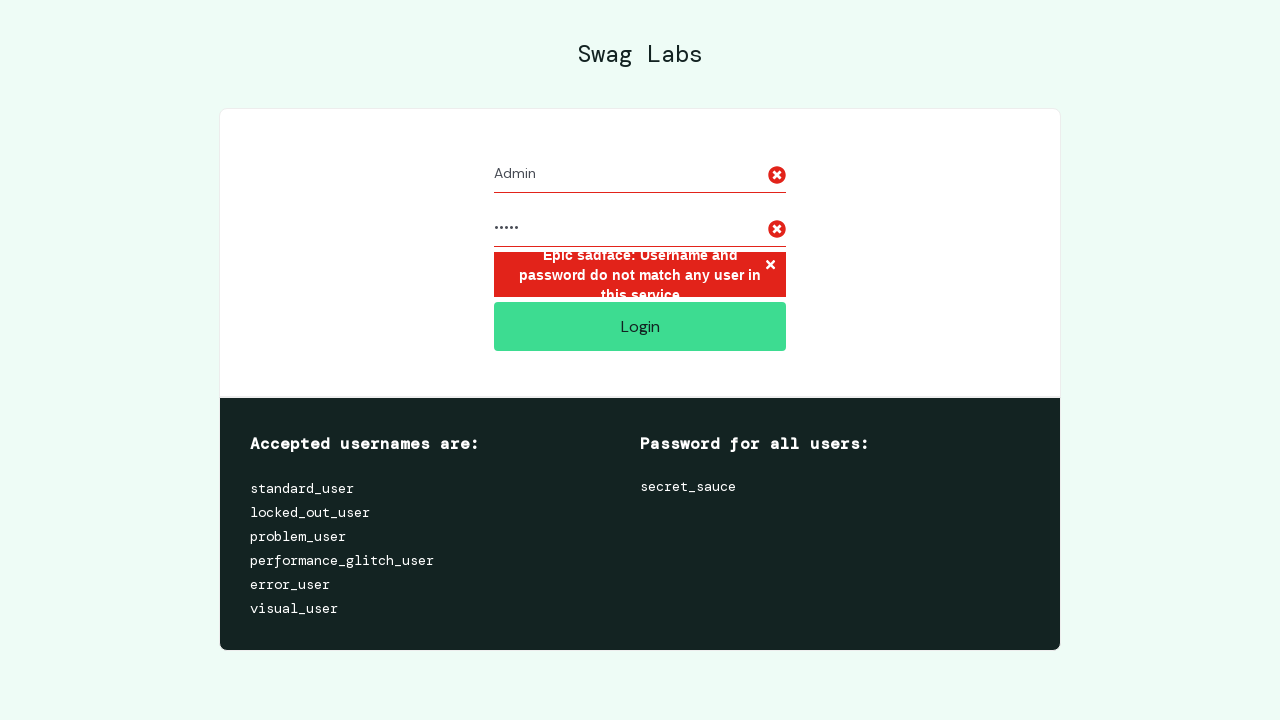

Error message container appeared
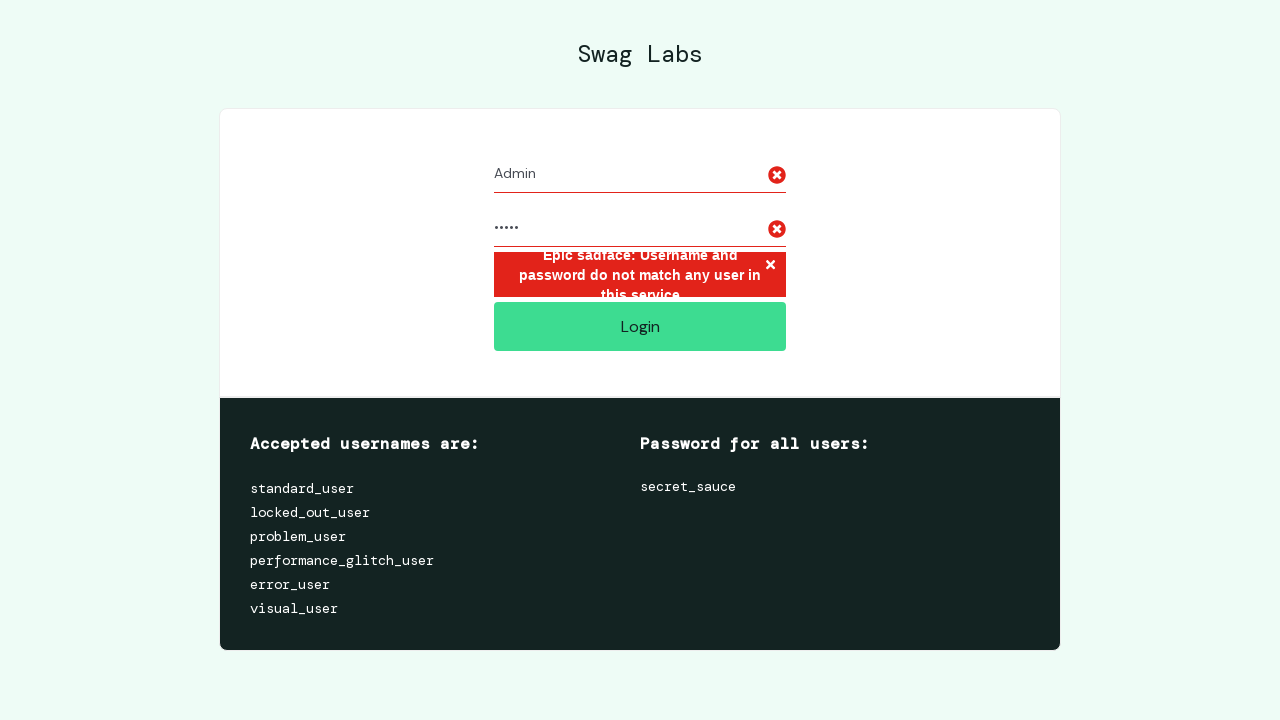

Retrieved error message text
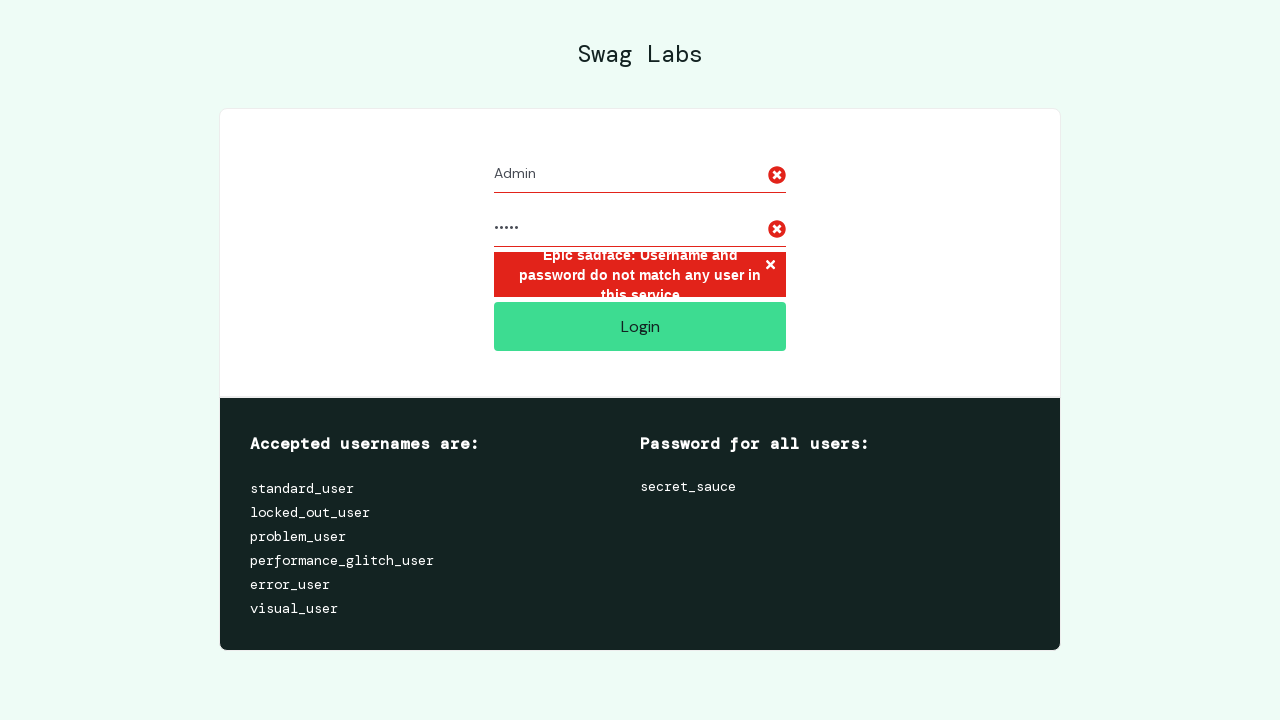

Verified error message contains expected validation text
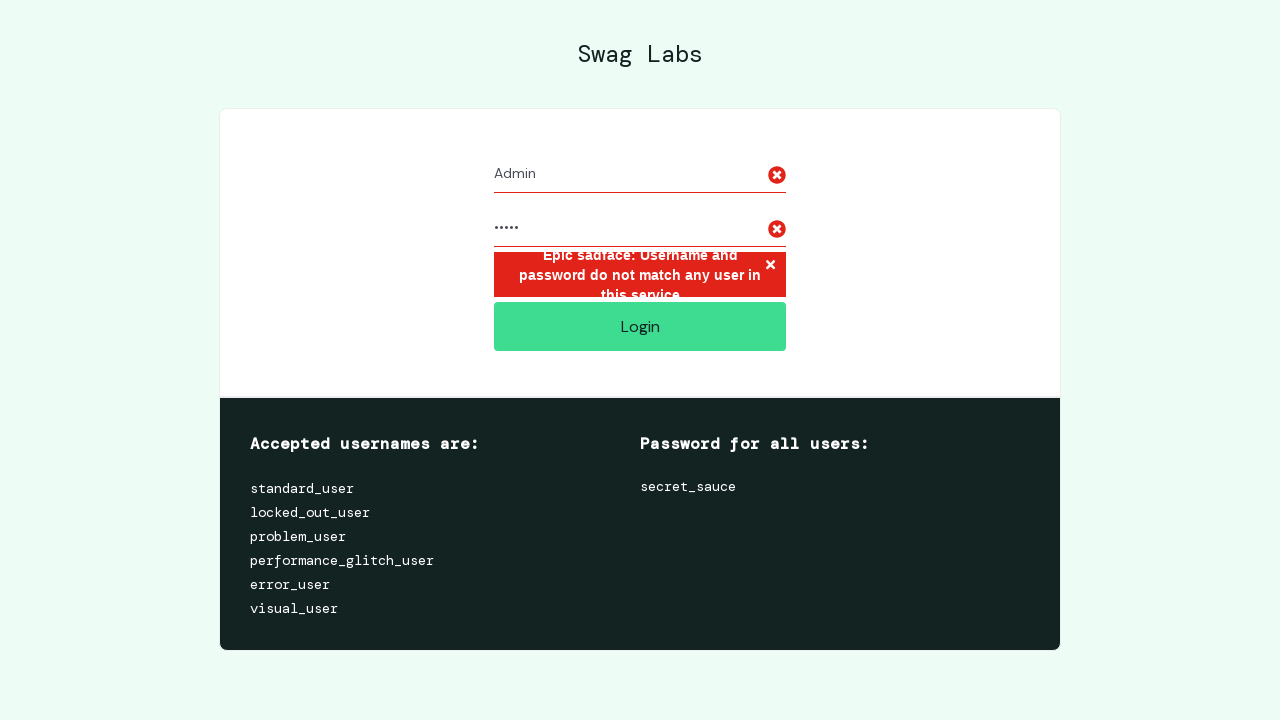

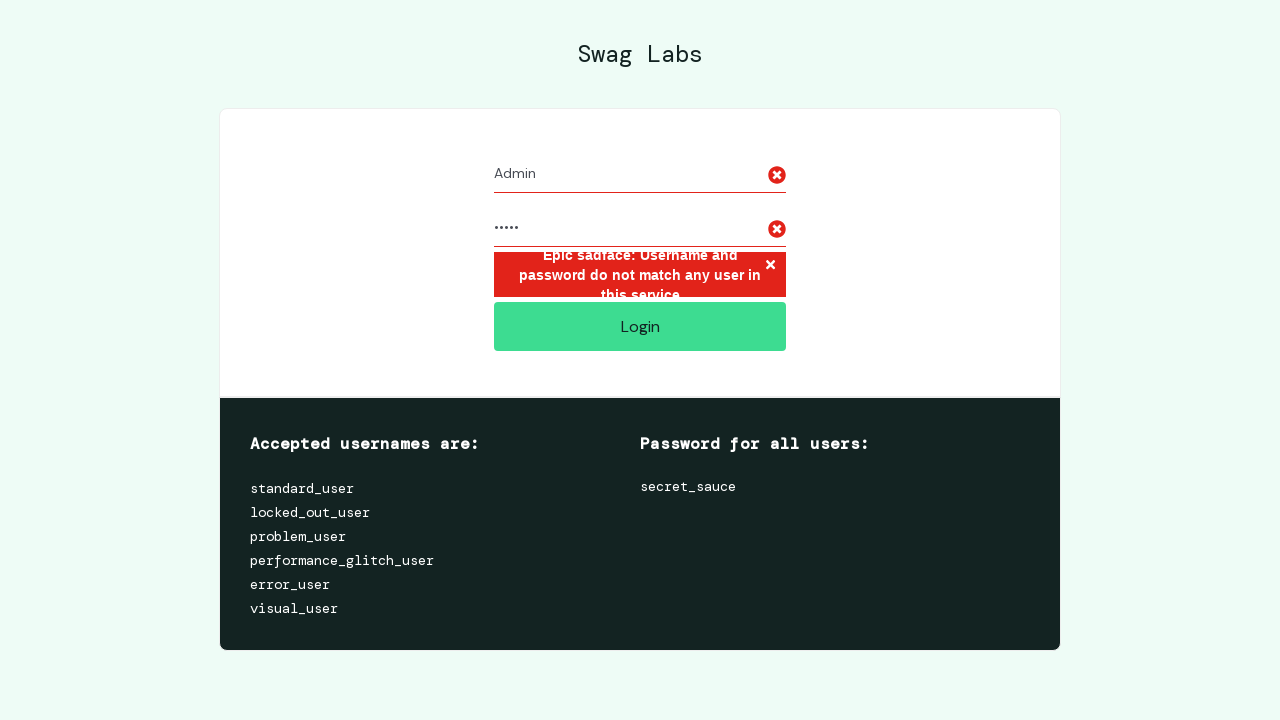